Demonstrates wait functionality by waiting for a text input element to be visible and interactable, then typing text into it on the Selenium web form demo page.

Starting URL: https://www.selenium.dev/selenium/web/web-form.html

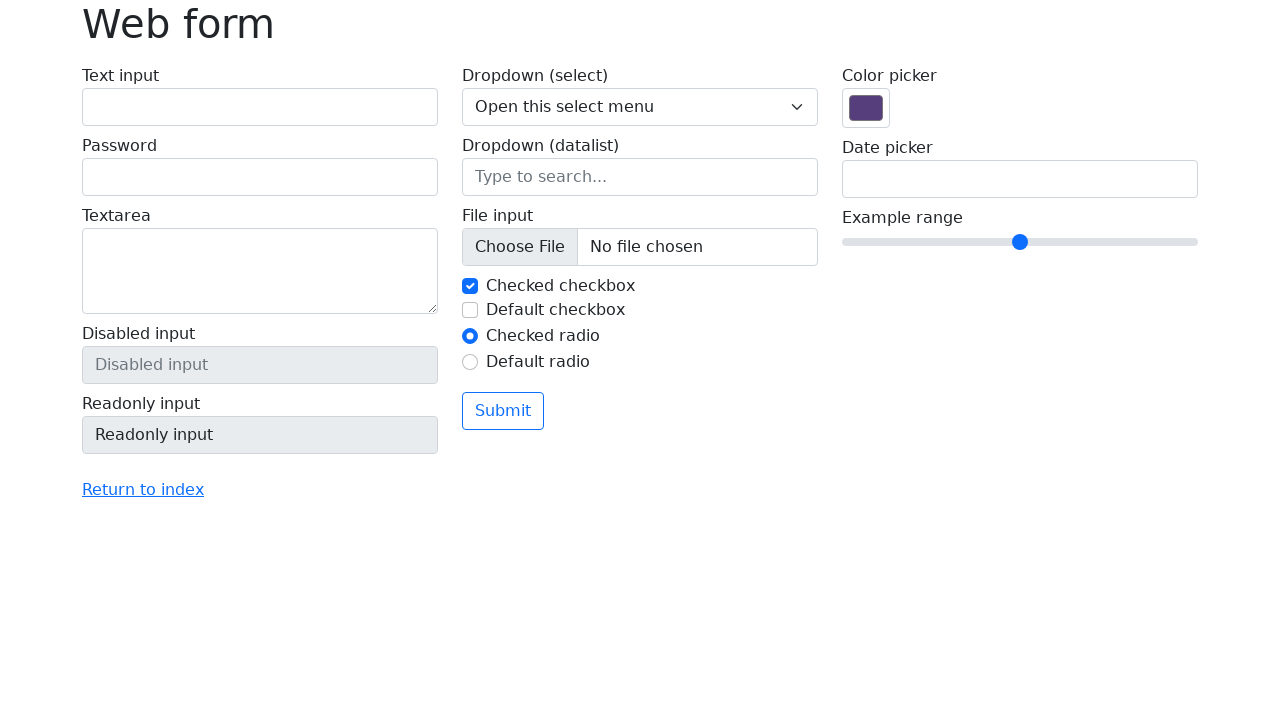

Waited for text input element to be visible
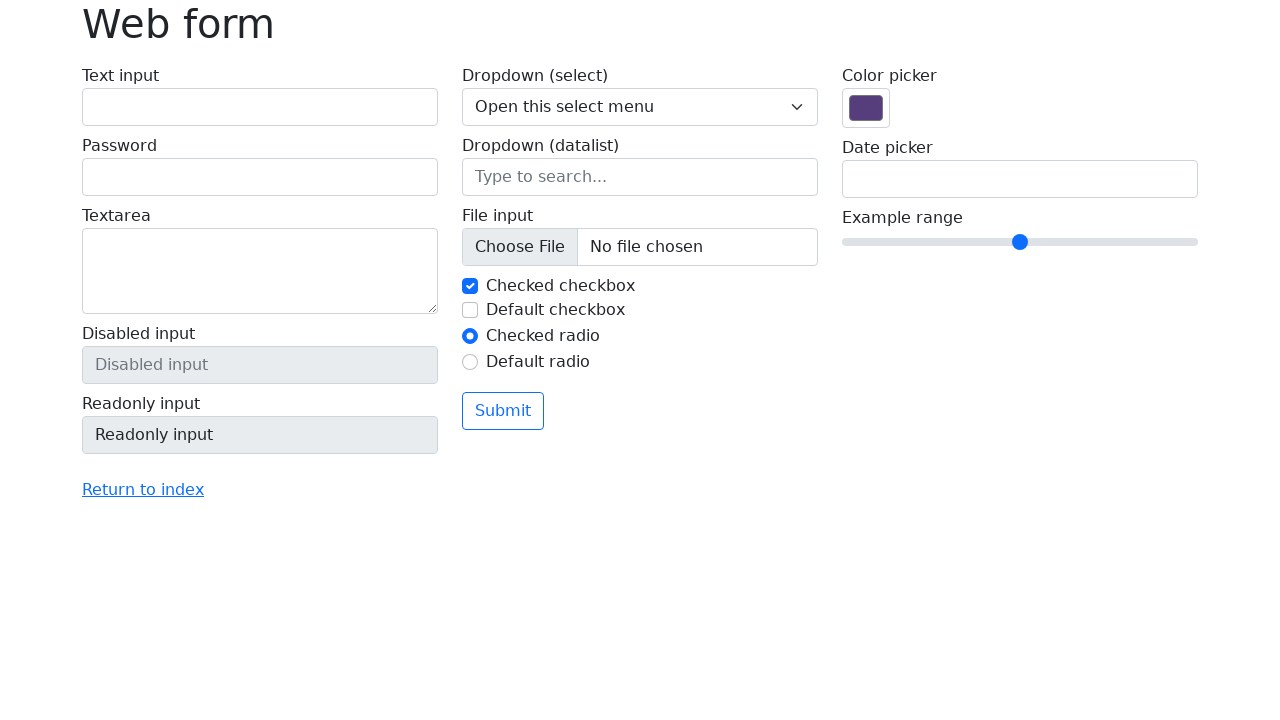

Typed 'hello' into the text input field on #my-text-id
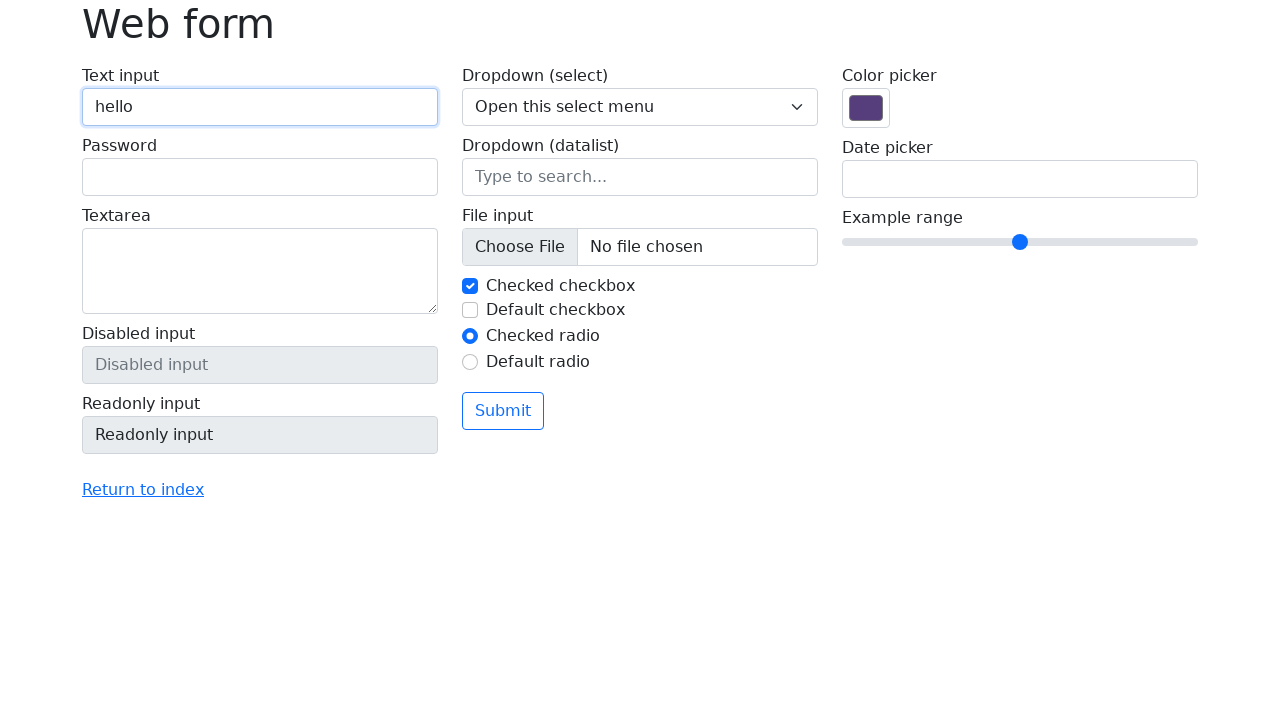

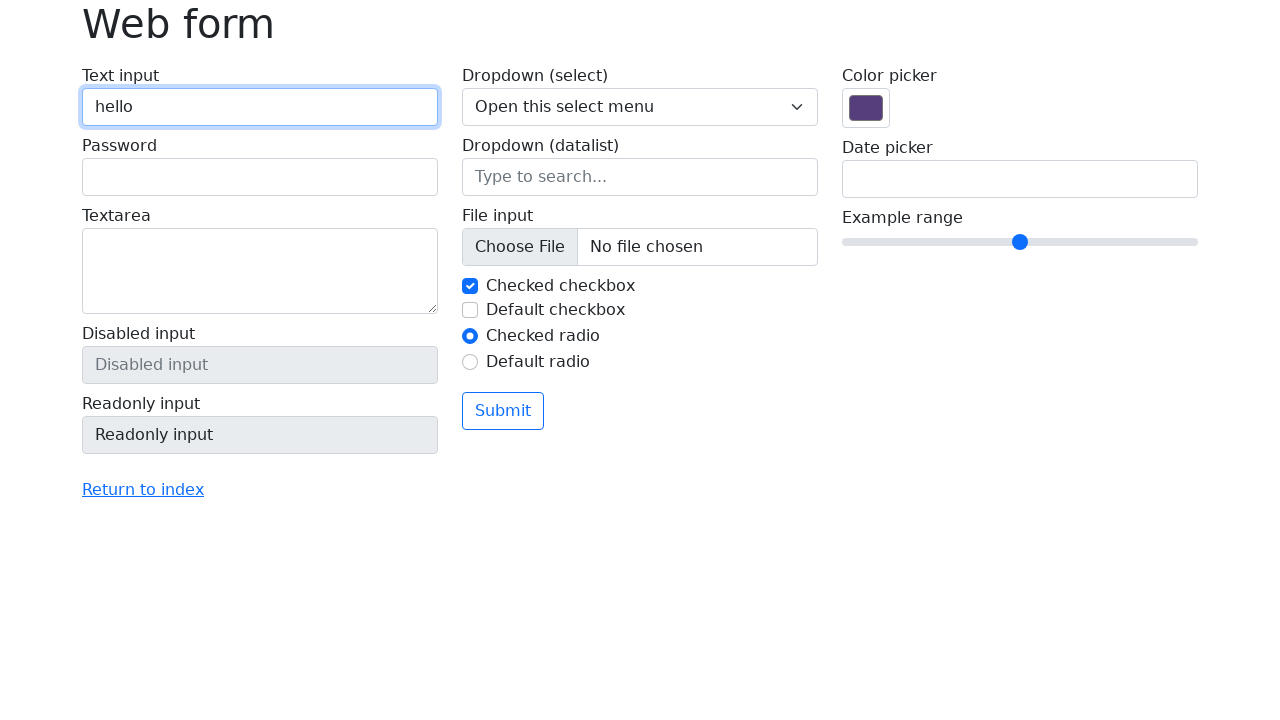